Navigates to the catalog page, clicks on the first product, and verifies that the product page loads with a description tab.

Starting URL: http://intershop5.skillbox.ru/product-category/catalog/

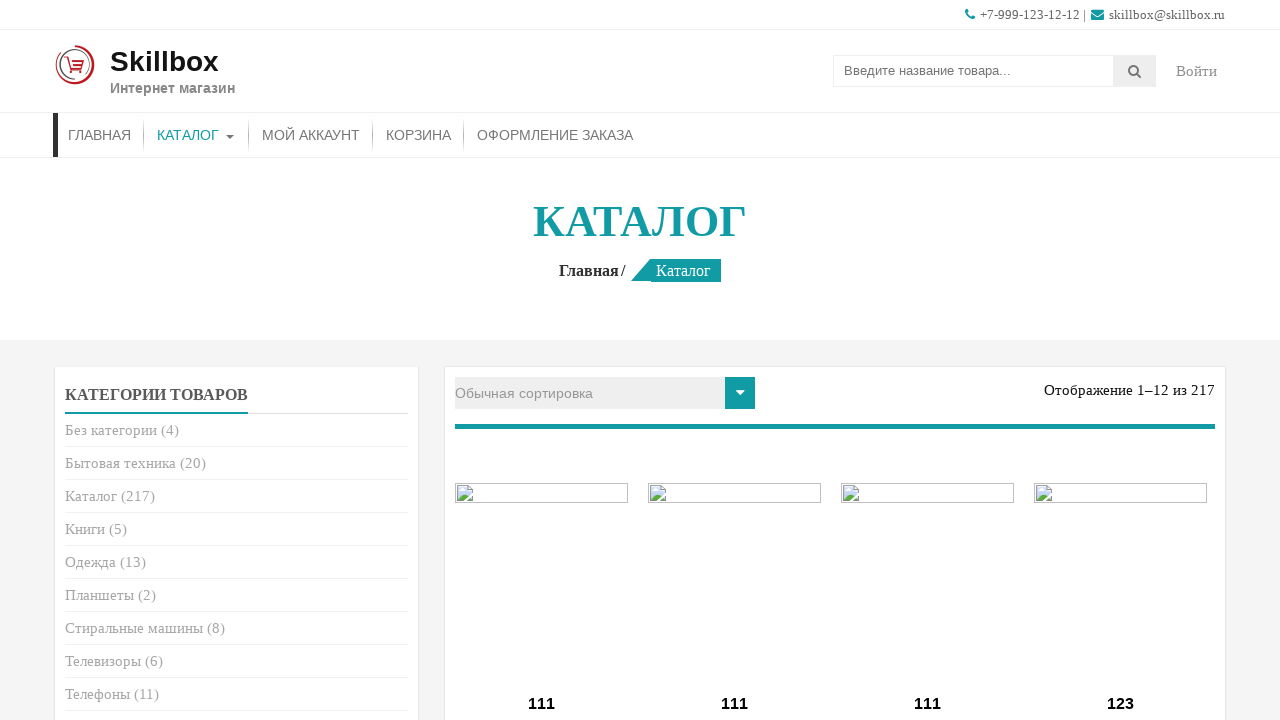

Navigated to catalog page
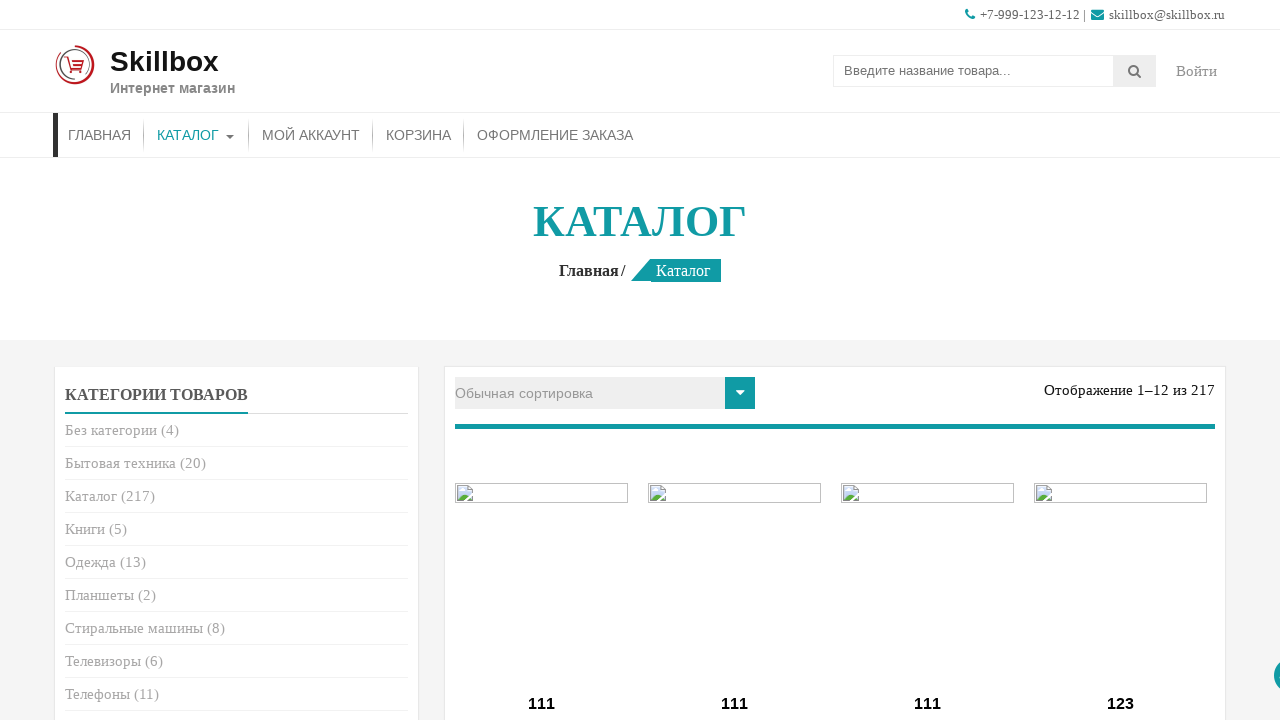

Clicked on the first product in catalog at (542, 569) on (//li[contains(@class, 'type-product')])[1]//a
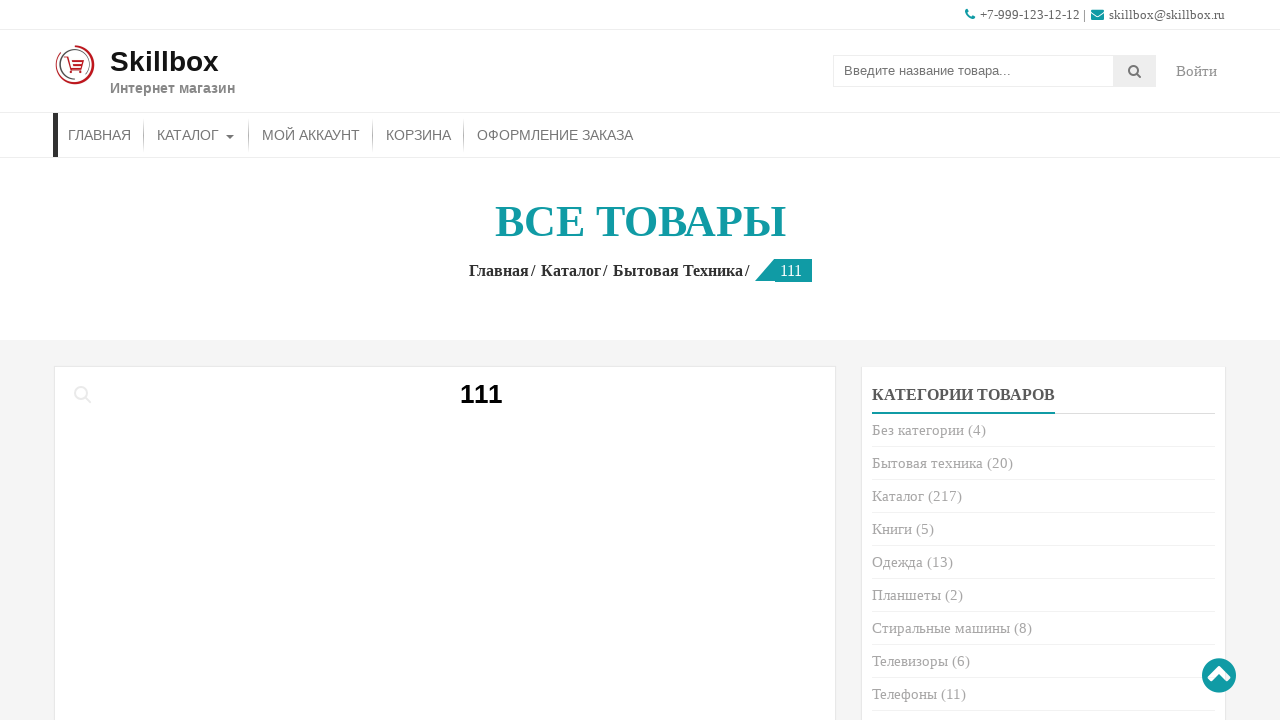

Product page loaded with description tab visible
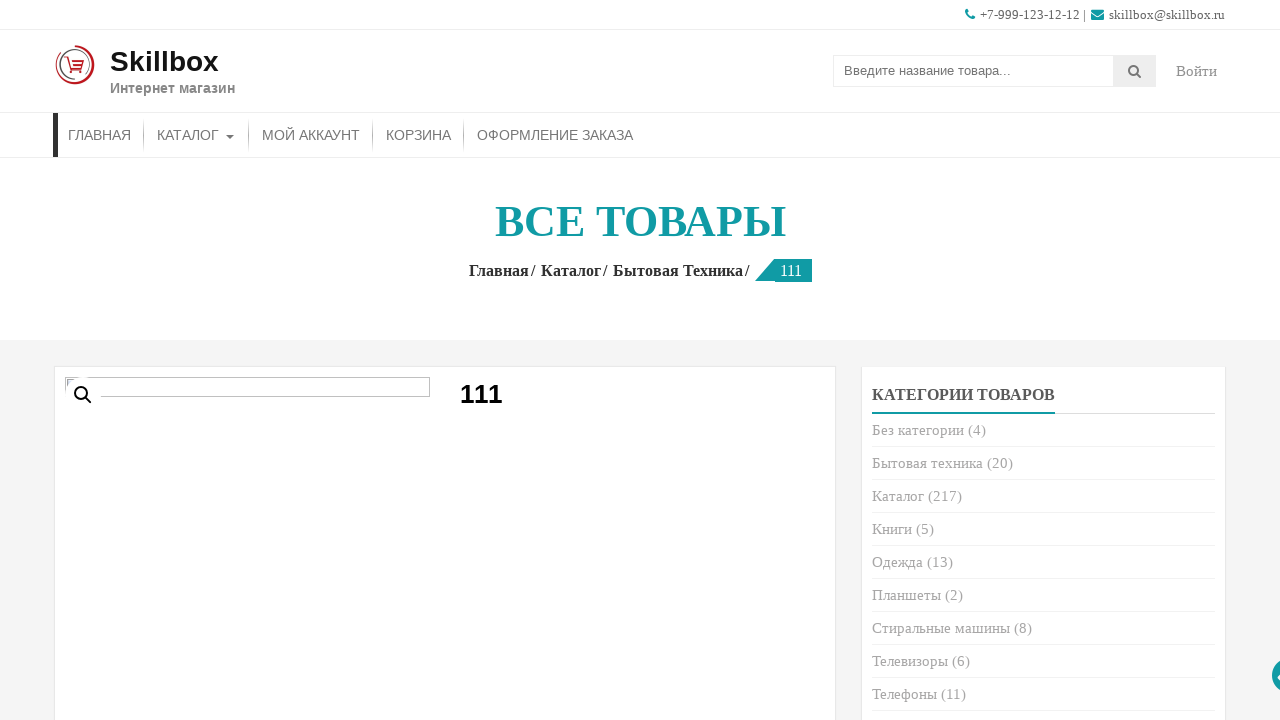

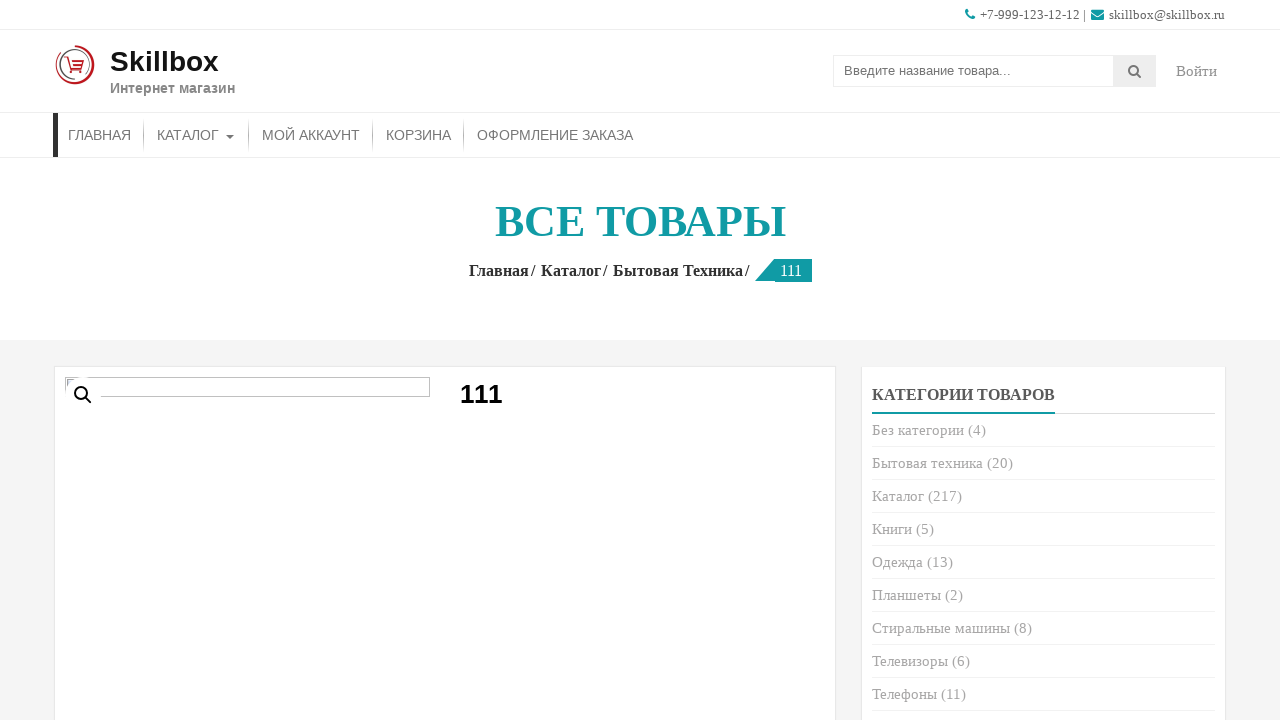